Tests e-commerce website functionality by verifying the homepage loads, searching for "phone" products, and checking that the first product result contains "phone" in its name

Starting URL: https://www.testotomasyonu.com

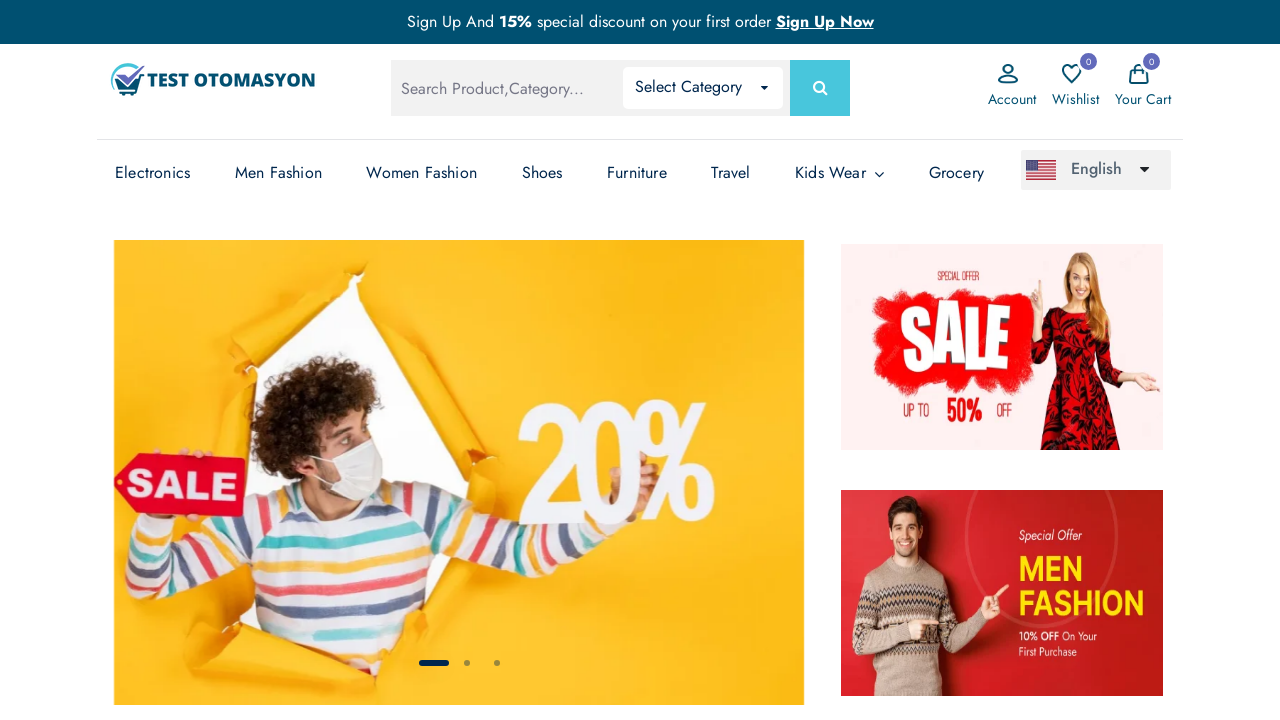

Filled search box with 'phone' on #global-search
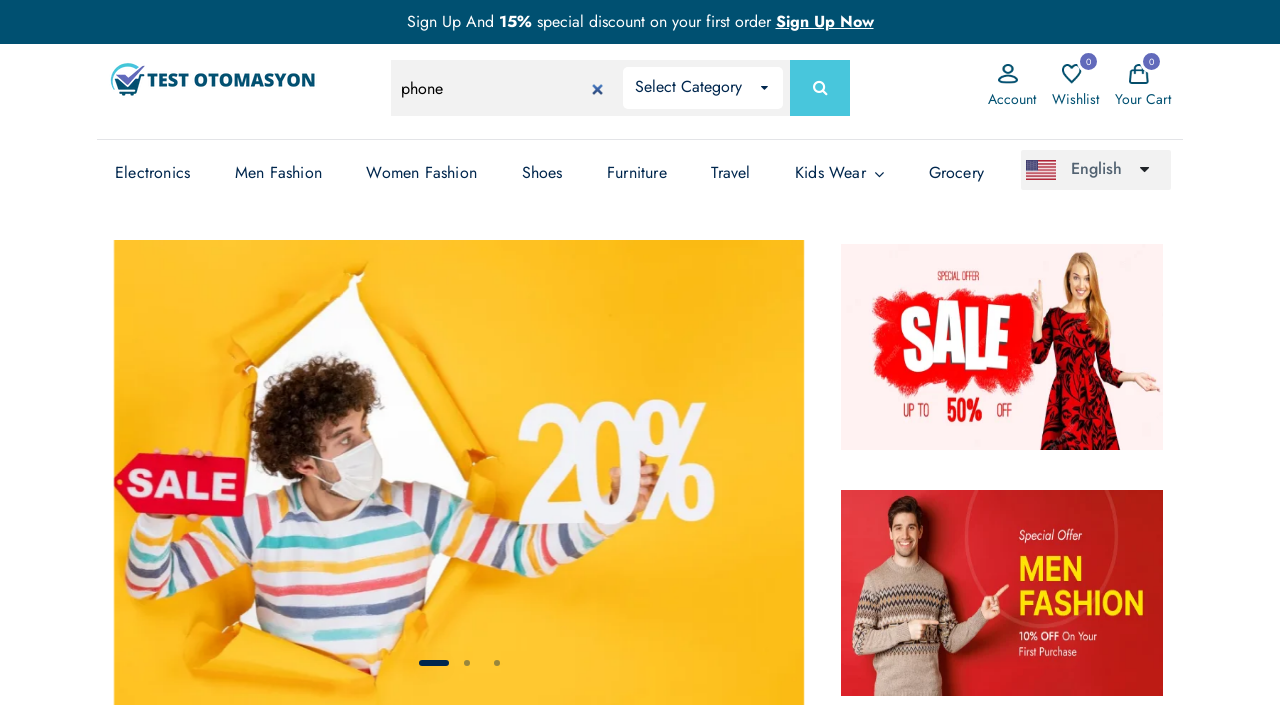

Pressed Enter to submit search for 'phone' on #global-search
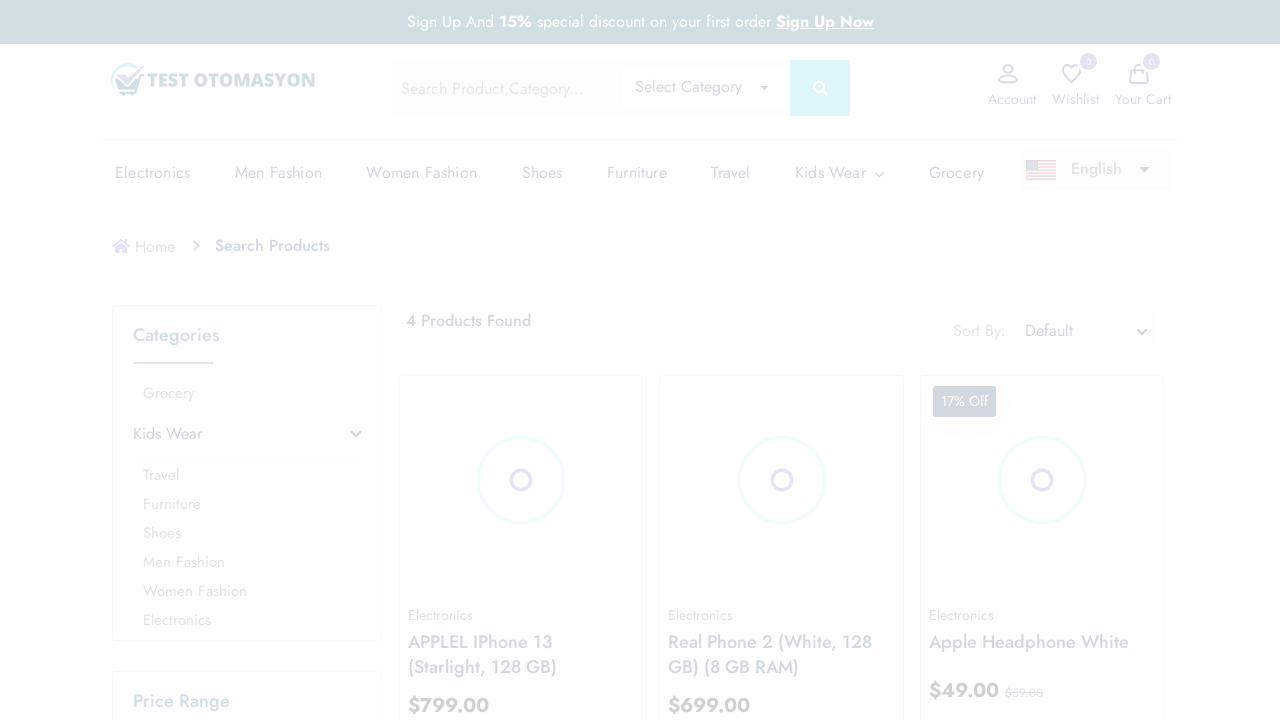

Search results loaded with product boxes
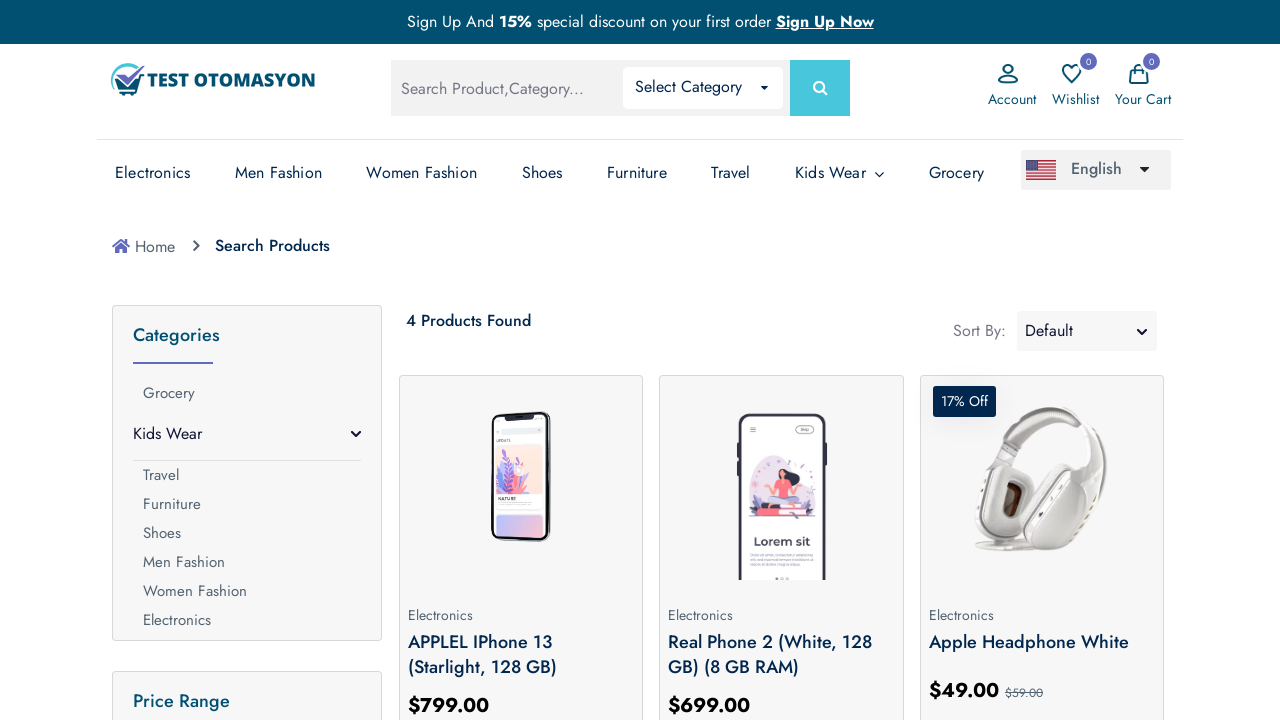

Clicked on the first product from search results at (521, 540) on xpath=//*[@*='product-box my-2  py-1'] >> nth=0
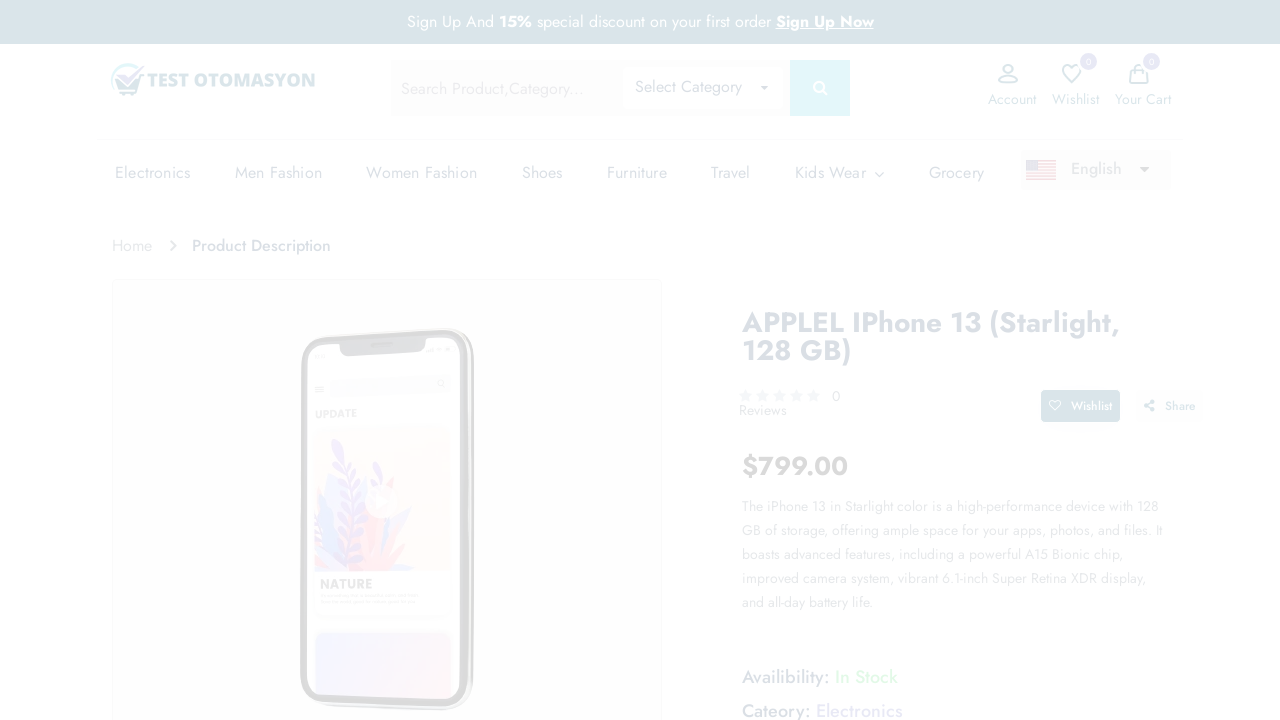

Product details page loaded with heading element
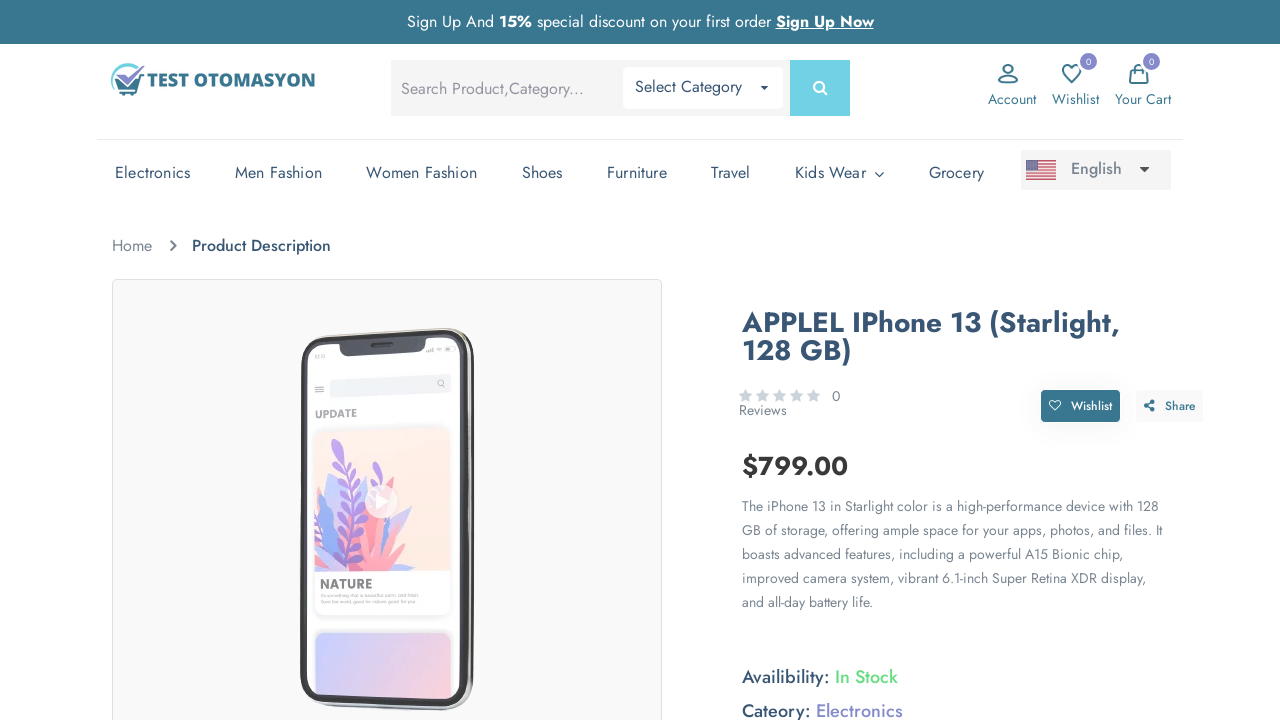

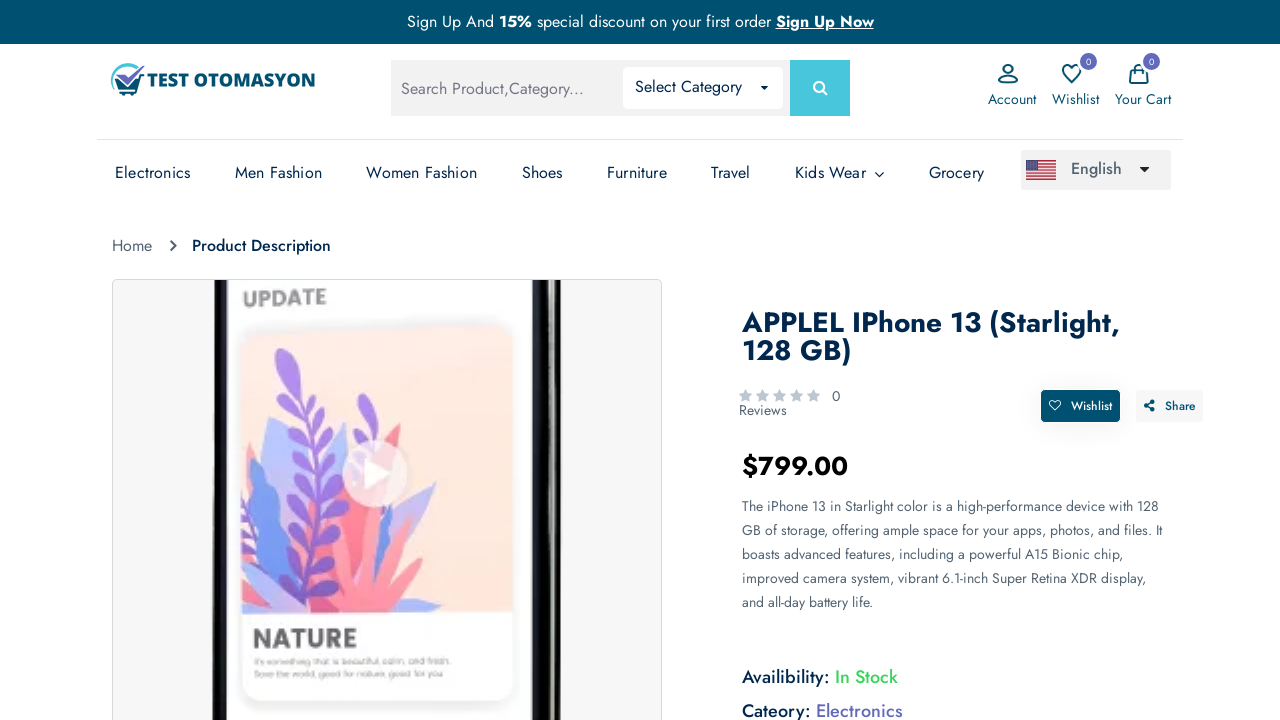